Tests working with multiple browser windows using a more robust approach by storing the original window handle before clicking, then finding the new window by filtering out the original handle, and verifying both window titles.

Starting URL: https://the-internet.herokuapp.com/windows

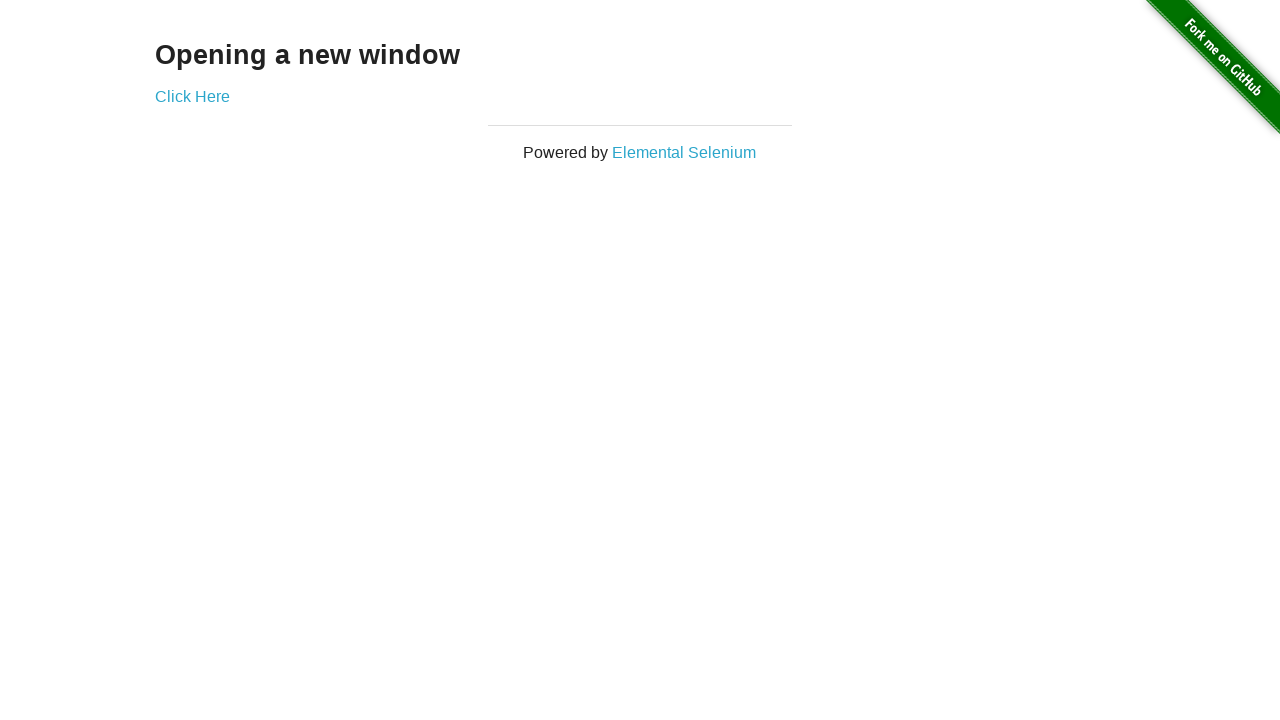

Stored reference to original page
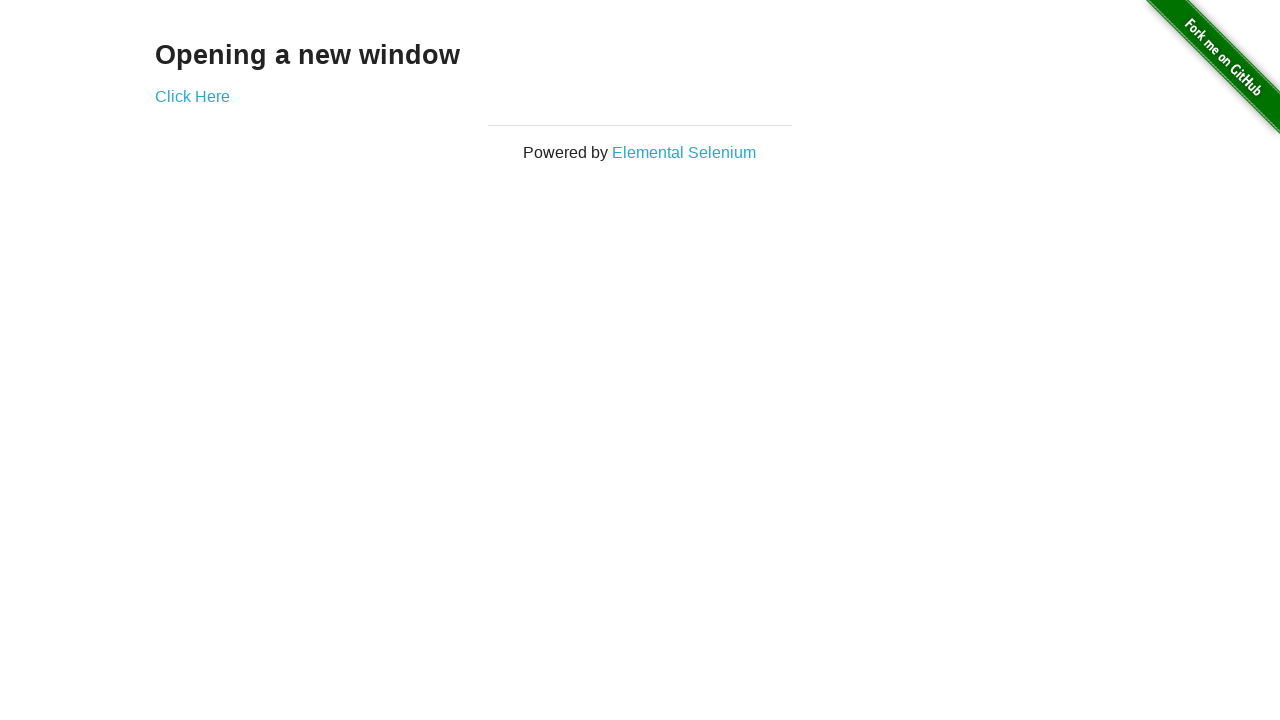

Clicked link to open new window at (192, 96) on .example a
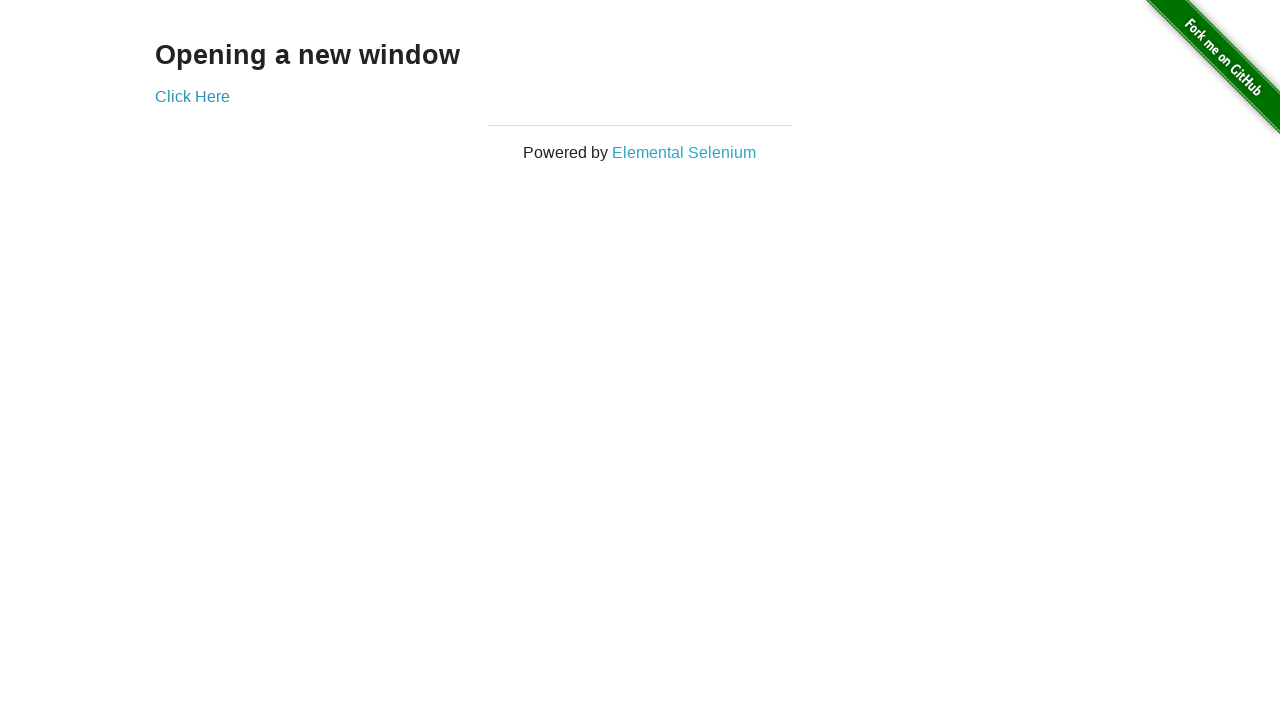

Captured new page object from new window
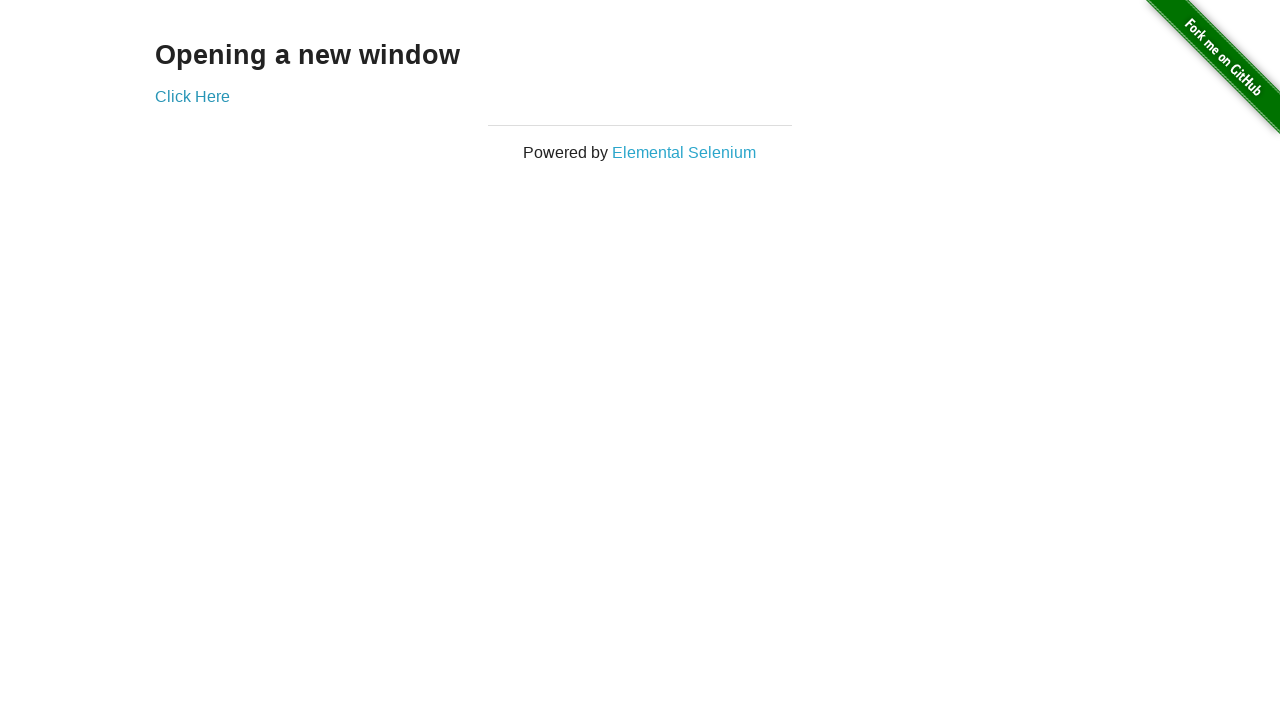

New page loaded completely
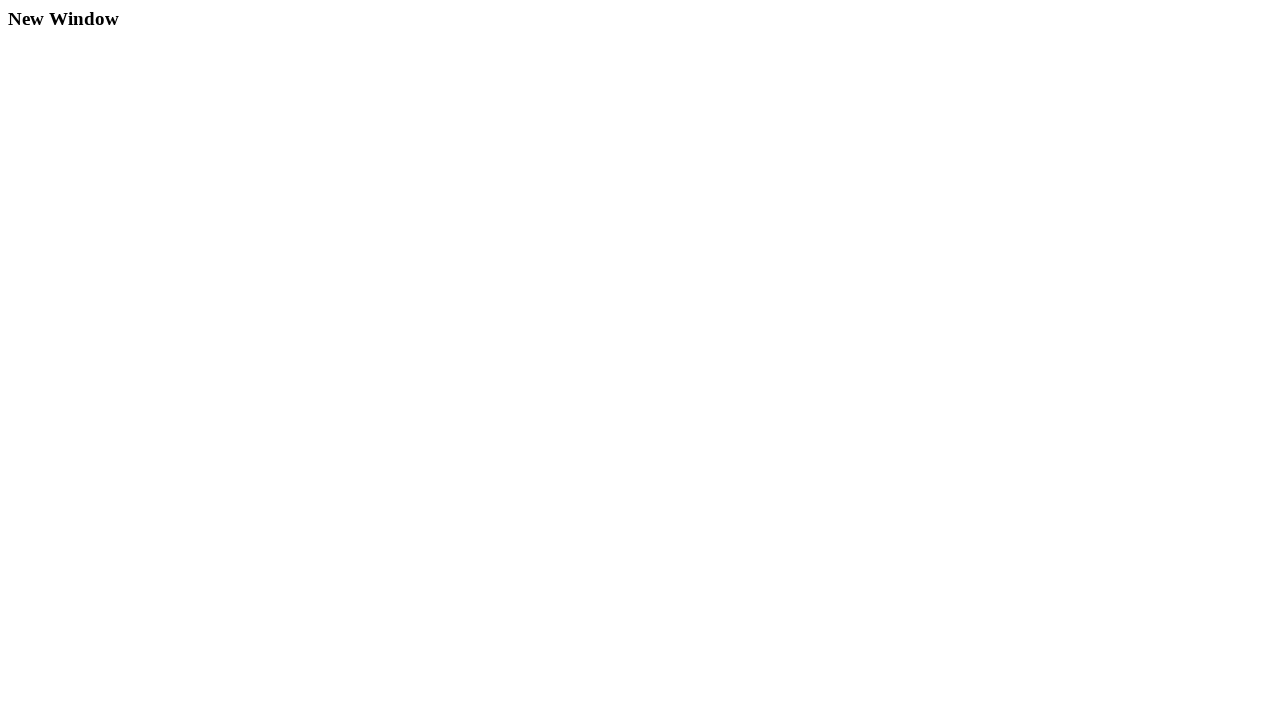

Verified original window title is 'The Internet'
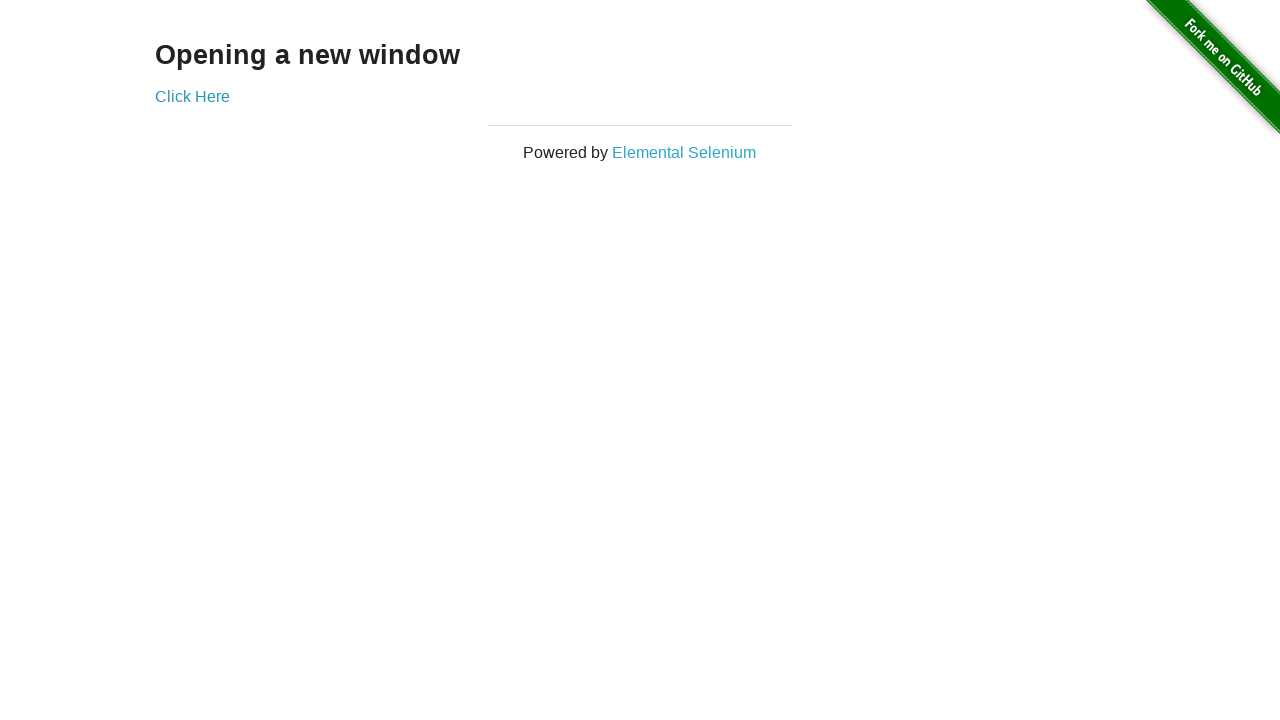

Waited for new window title to populate
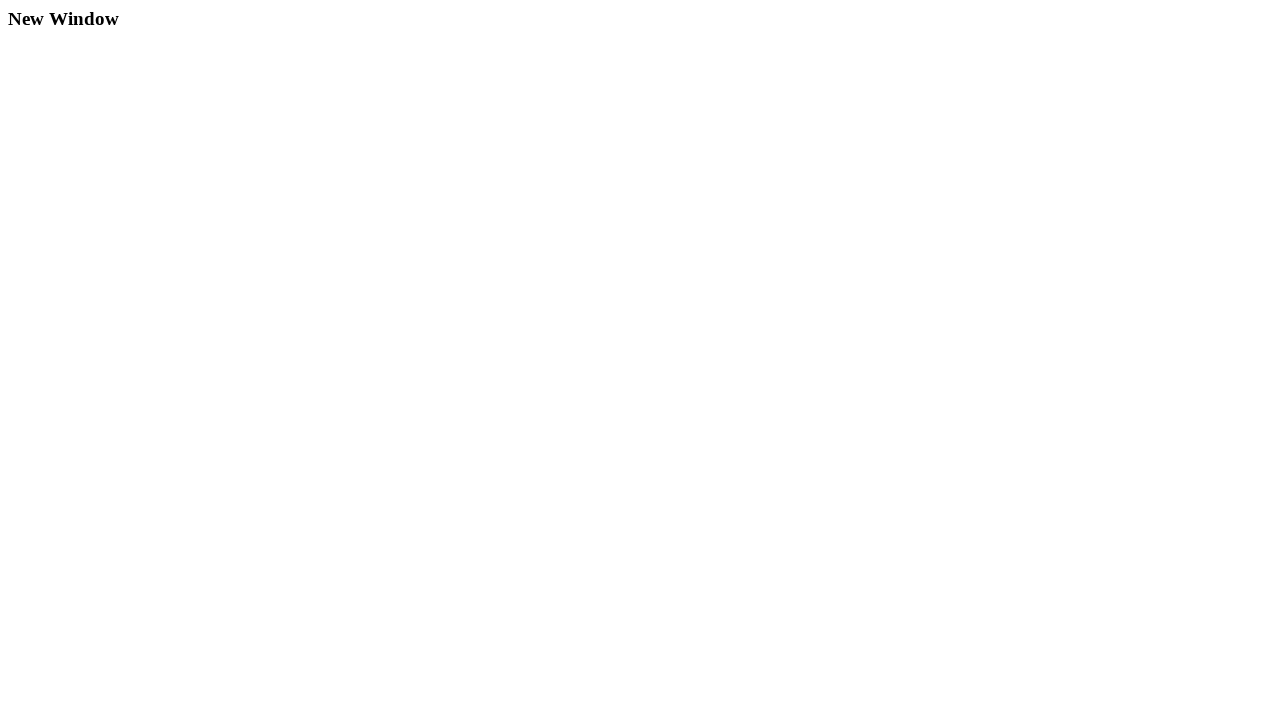

Verified new window title is 'New Window'
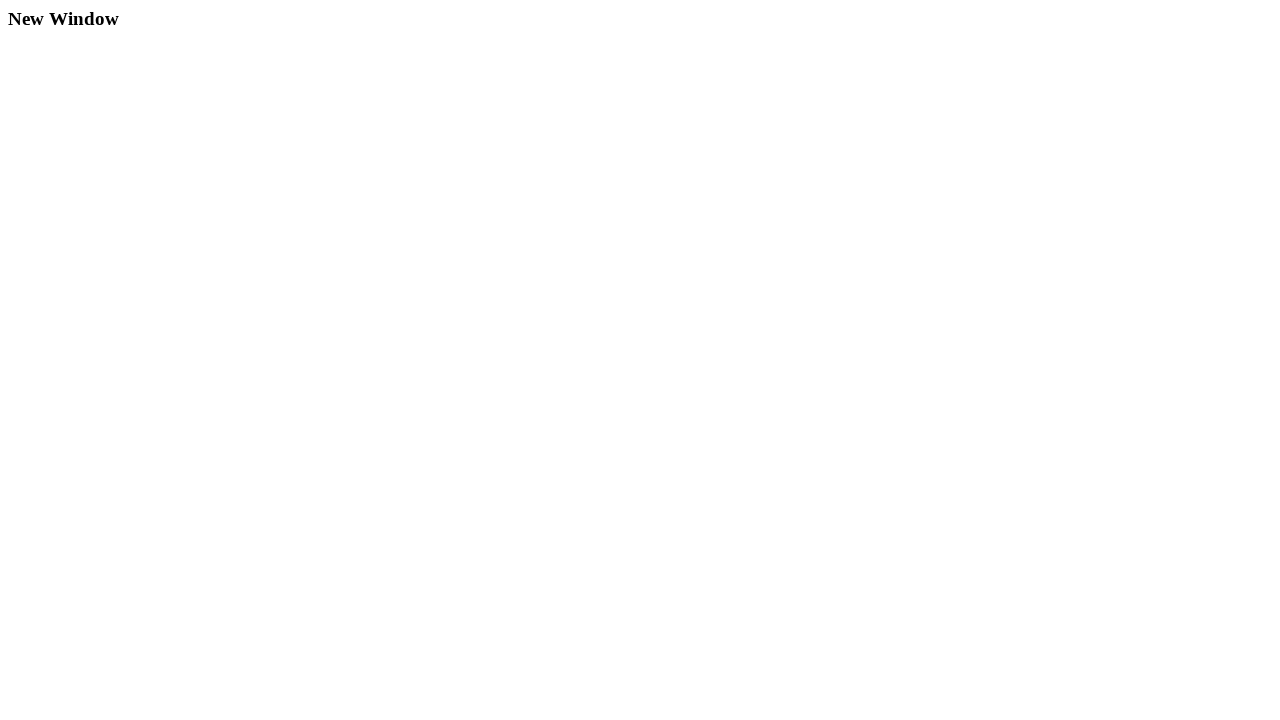

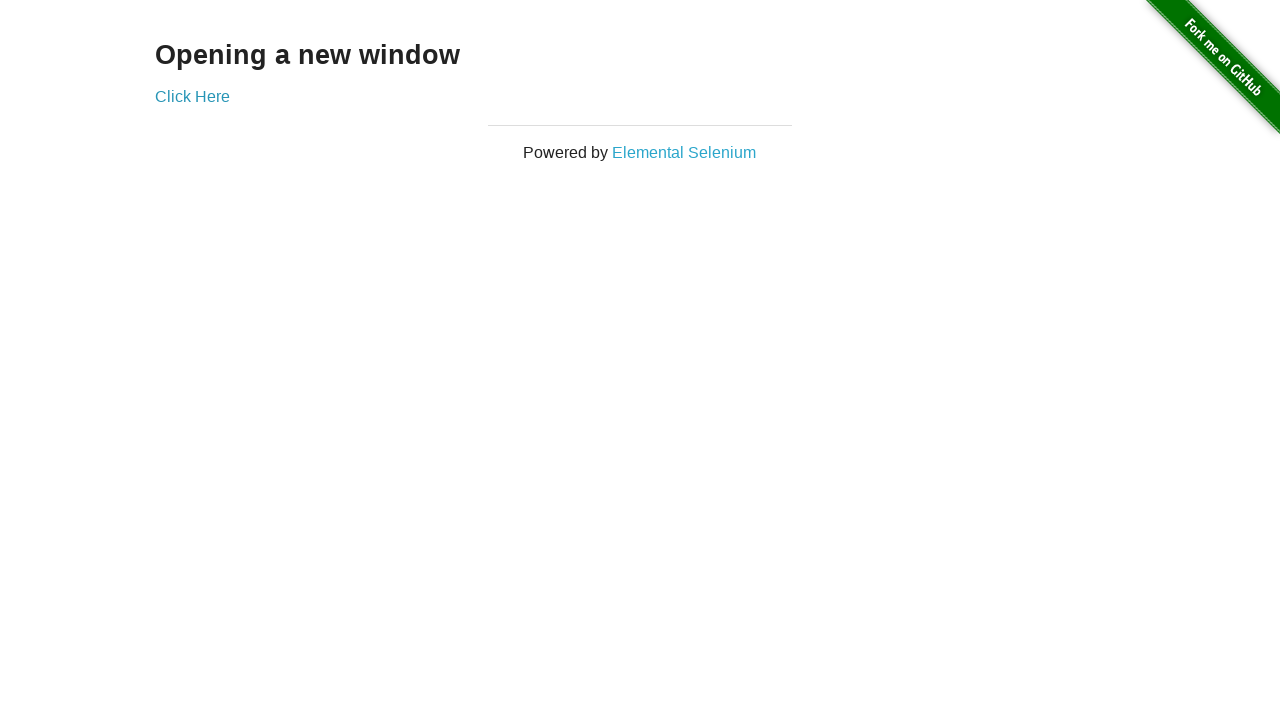